Tests button interaction by verifying button attributes and clicking a submit button on the contact form website

Starting URL: https://www.mycontactform.com/

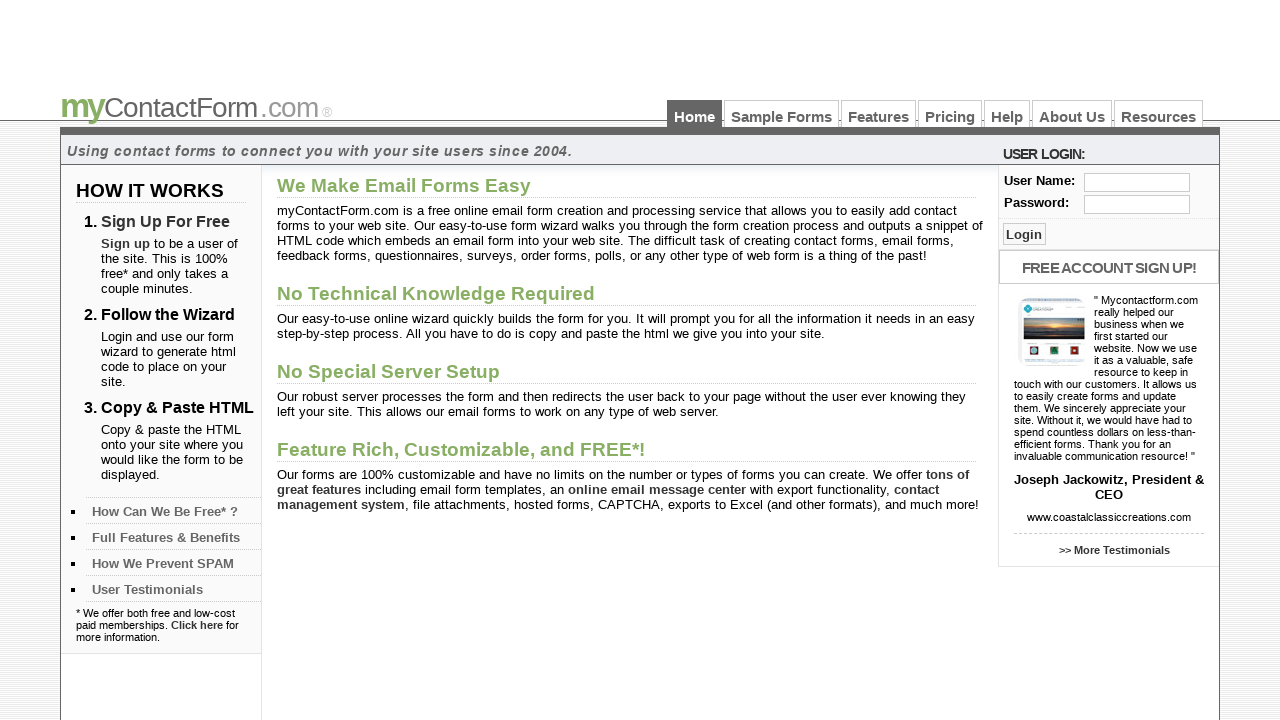

Navigated to contact form website
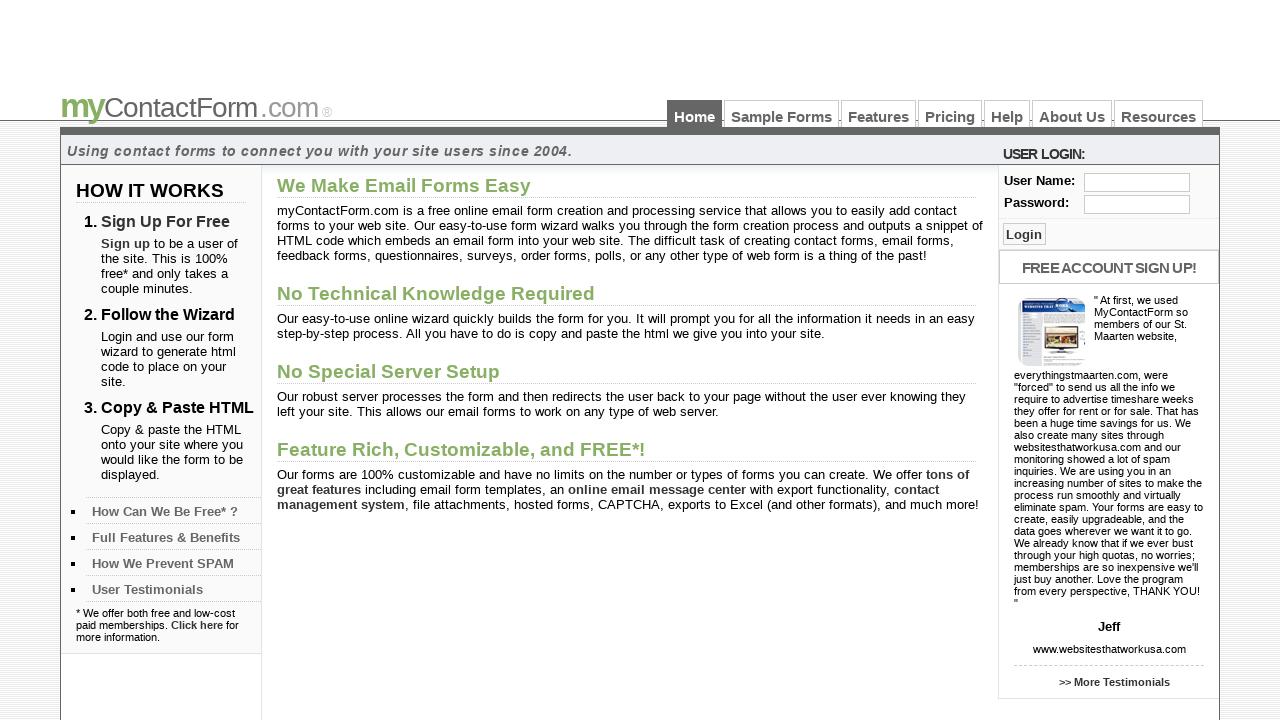

Located submit button element
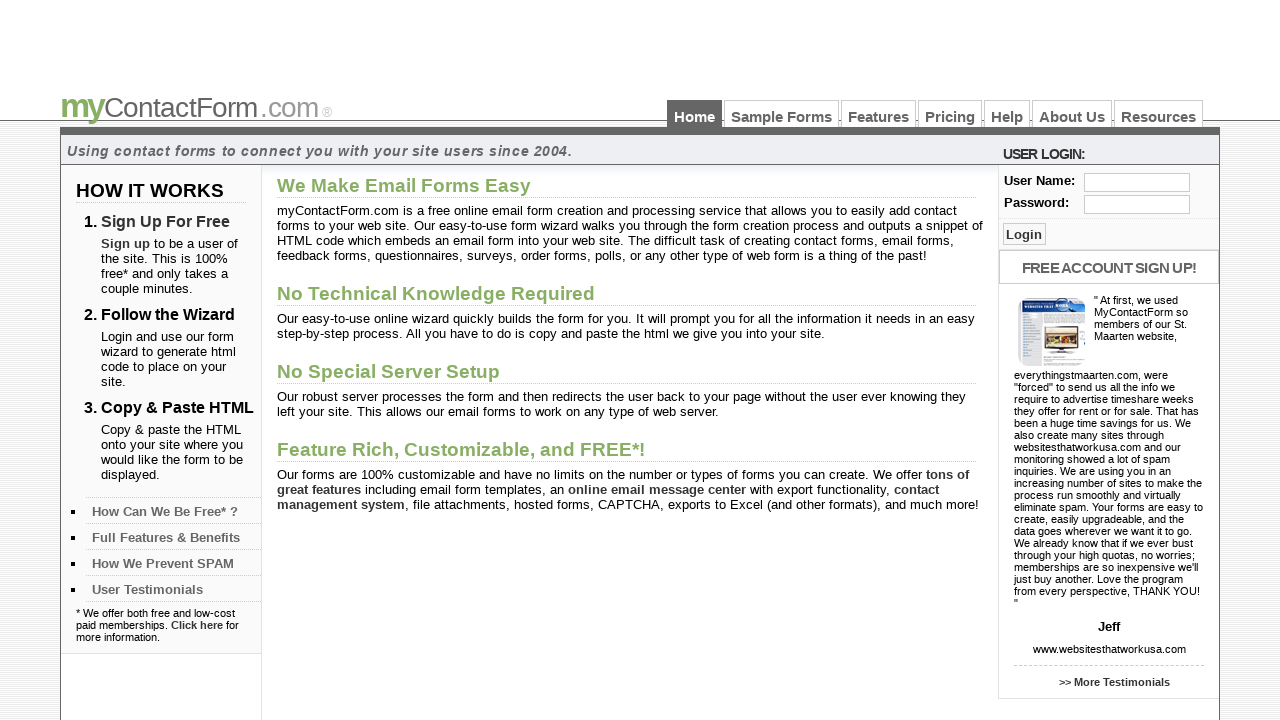

Verified submit button is visible
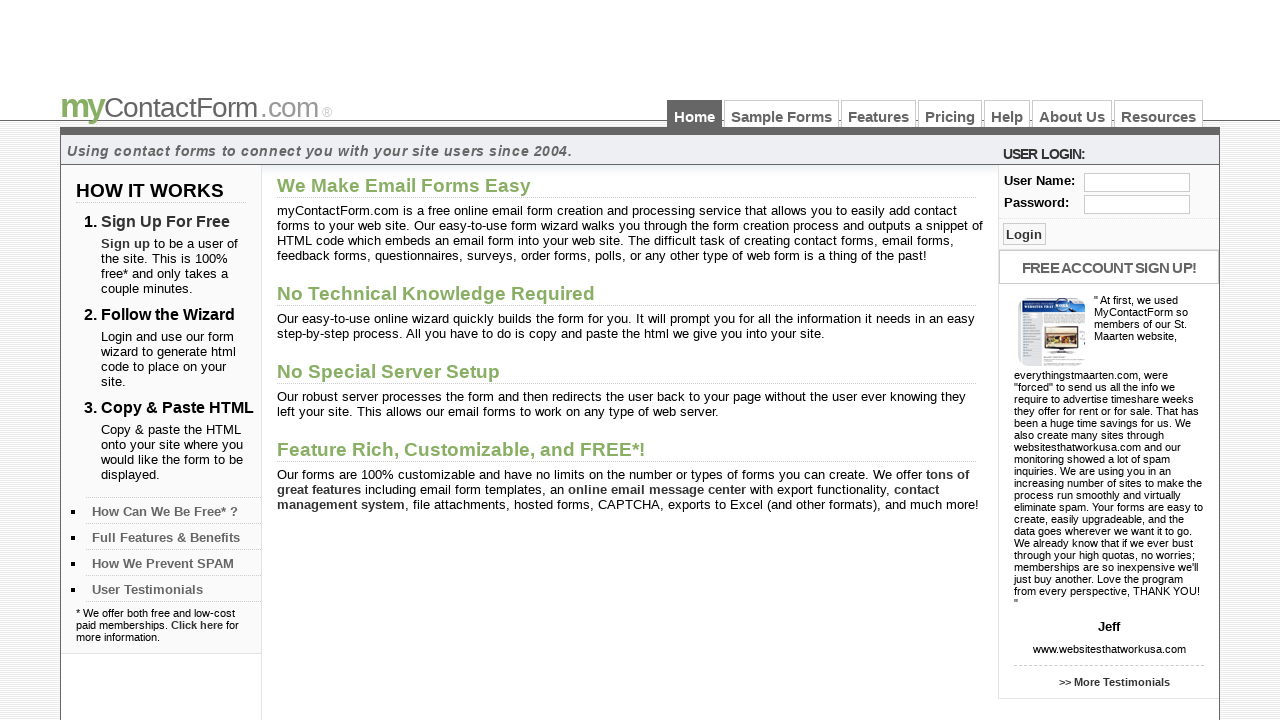

Verified submit button is enabled
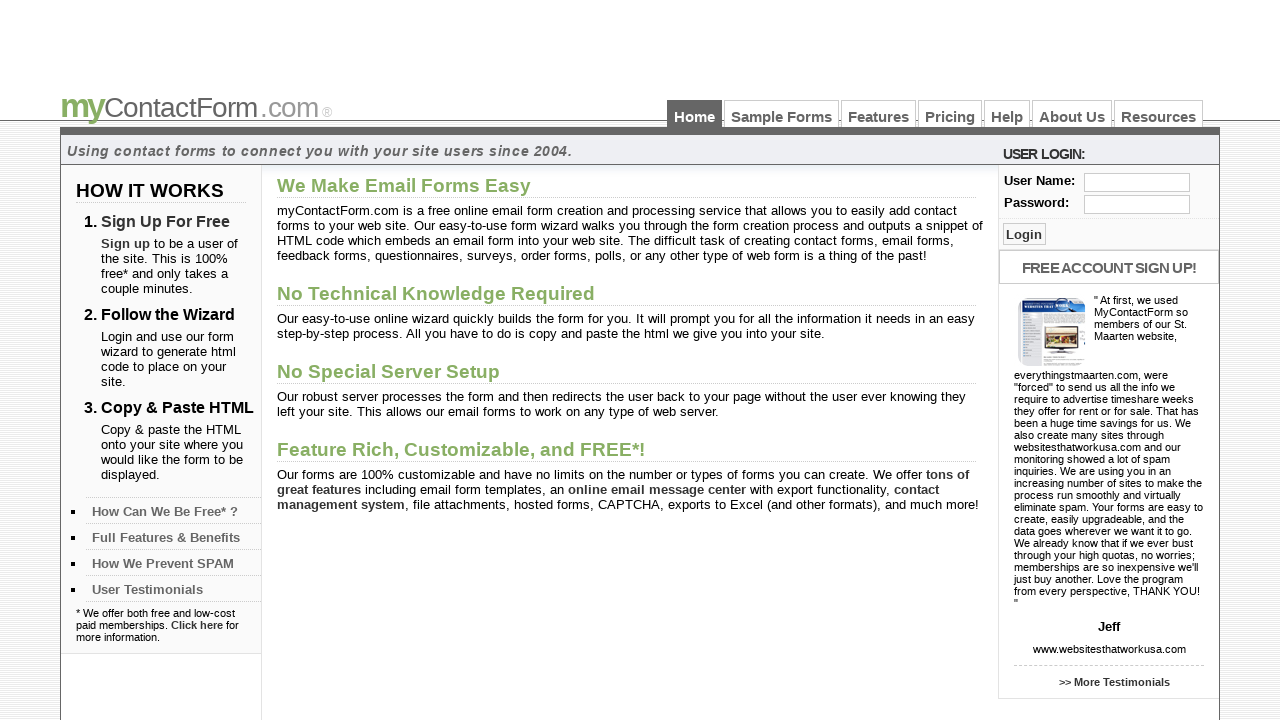

Clicked the submit button on contact form at (1024, 234) on input[name='btnSubmit']
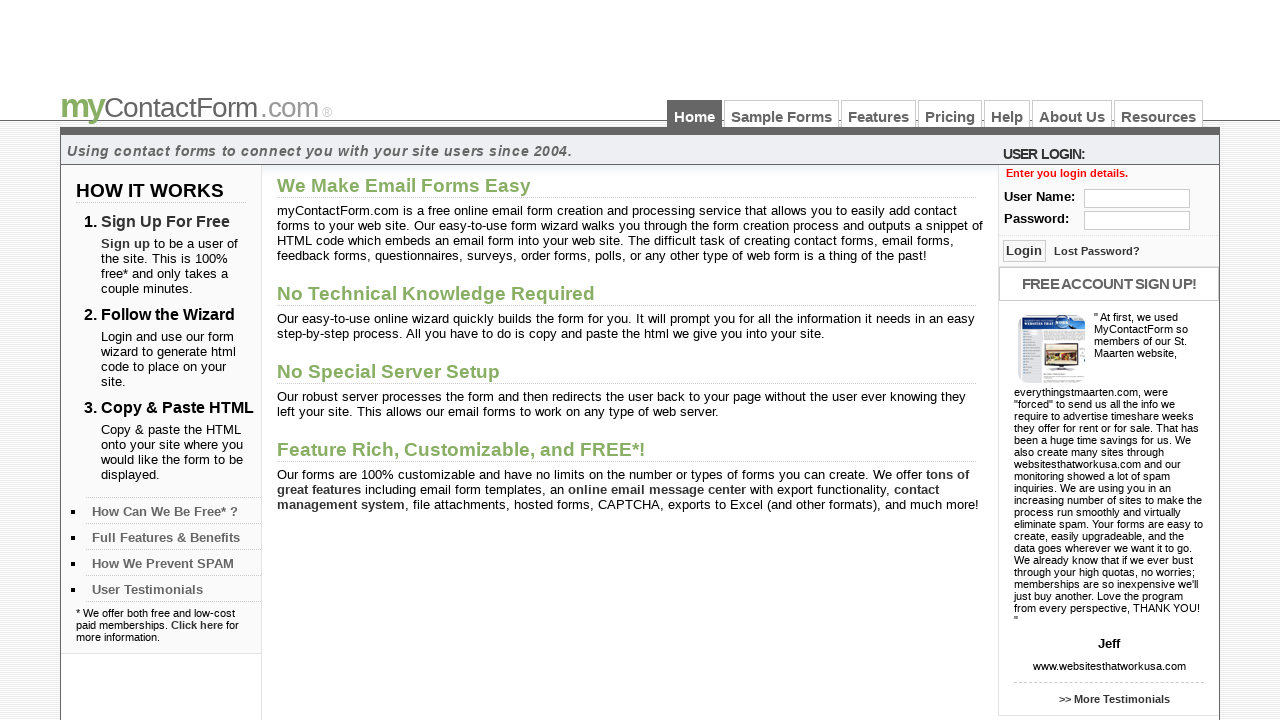

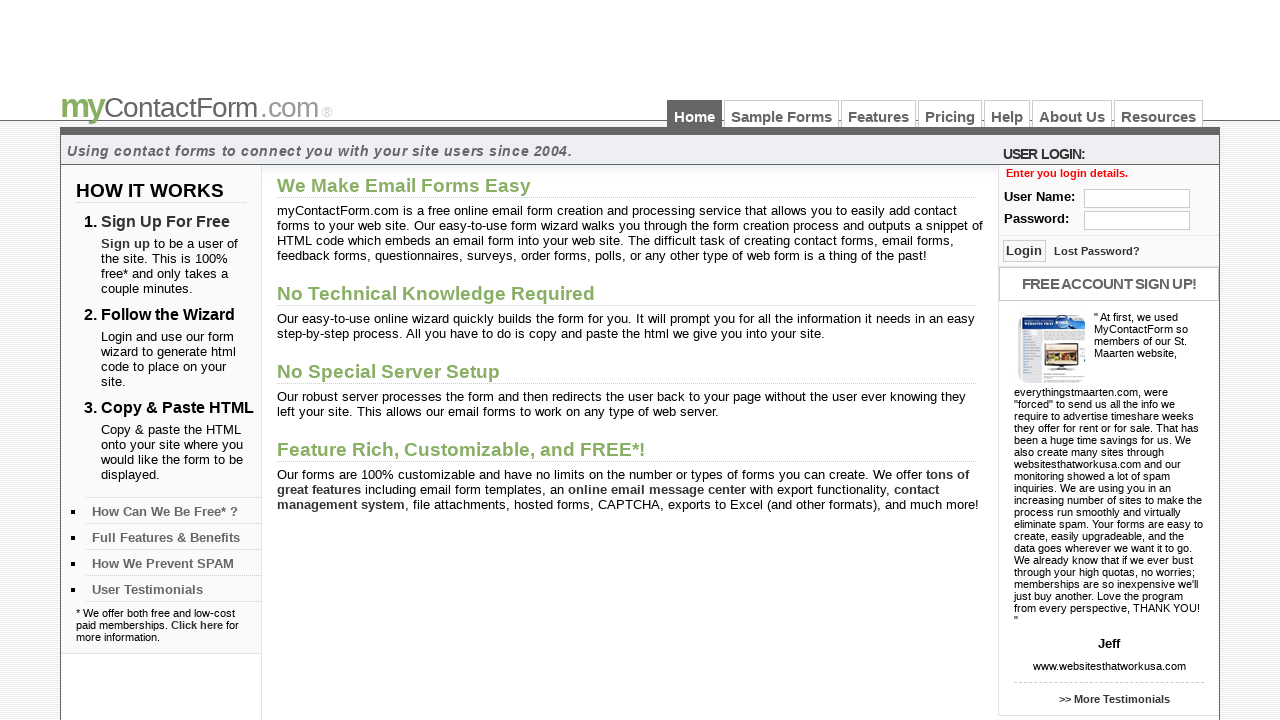